Navigates to sign in page and verifies the forgot password link is present

Starting URL: https://cannatrader-frontend.vercel.app/home

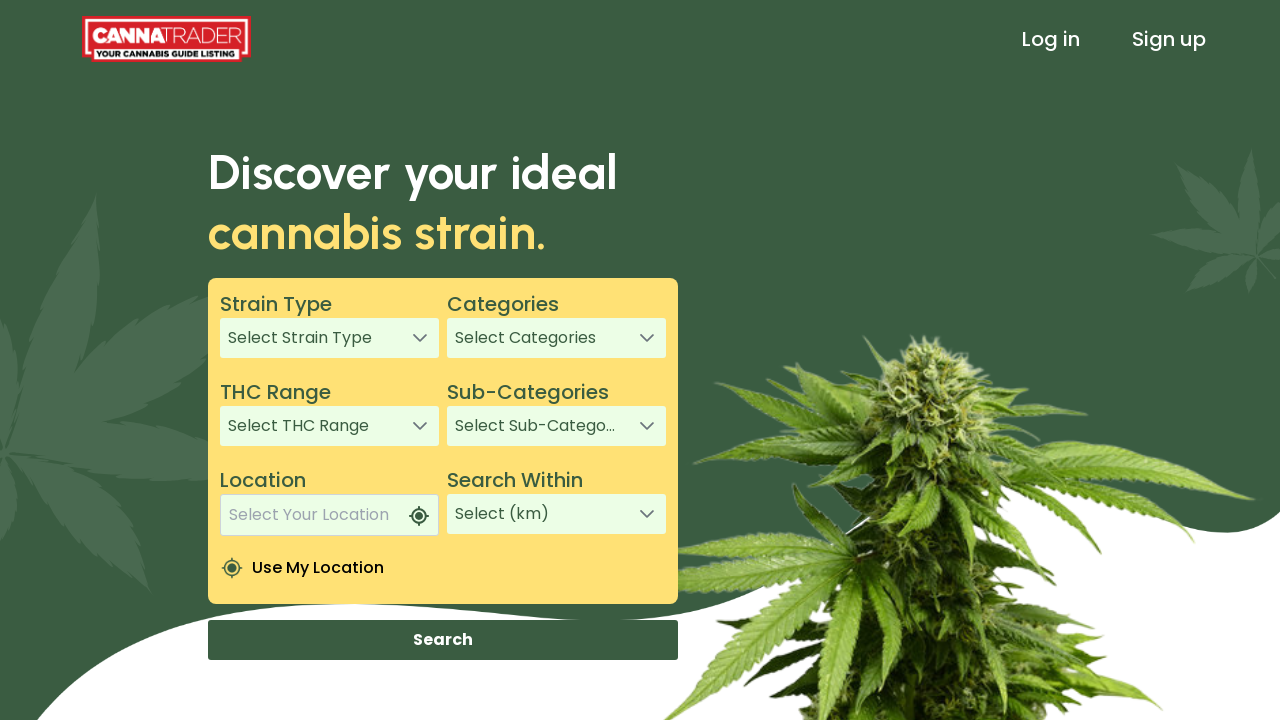

Navigated to home page
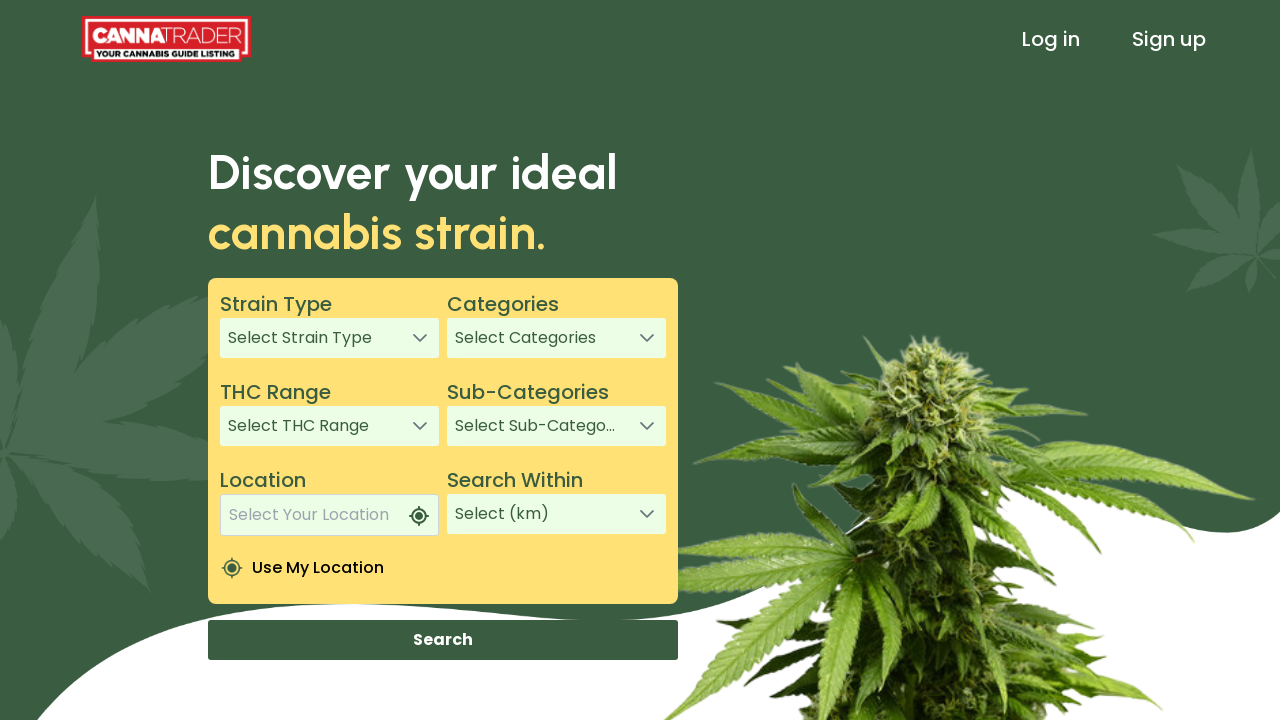

Clicked on Sign In link in header at (1051, 39) on xpath=/html/body/app-root/app-header/div[1]/header/div[3]/a[1]
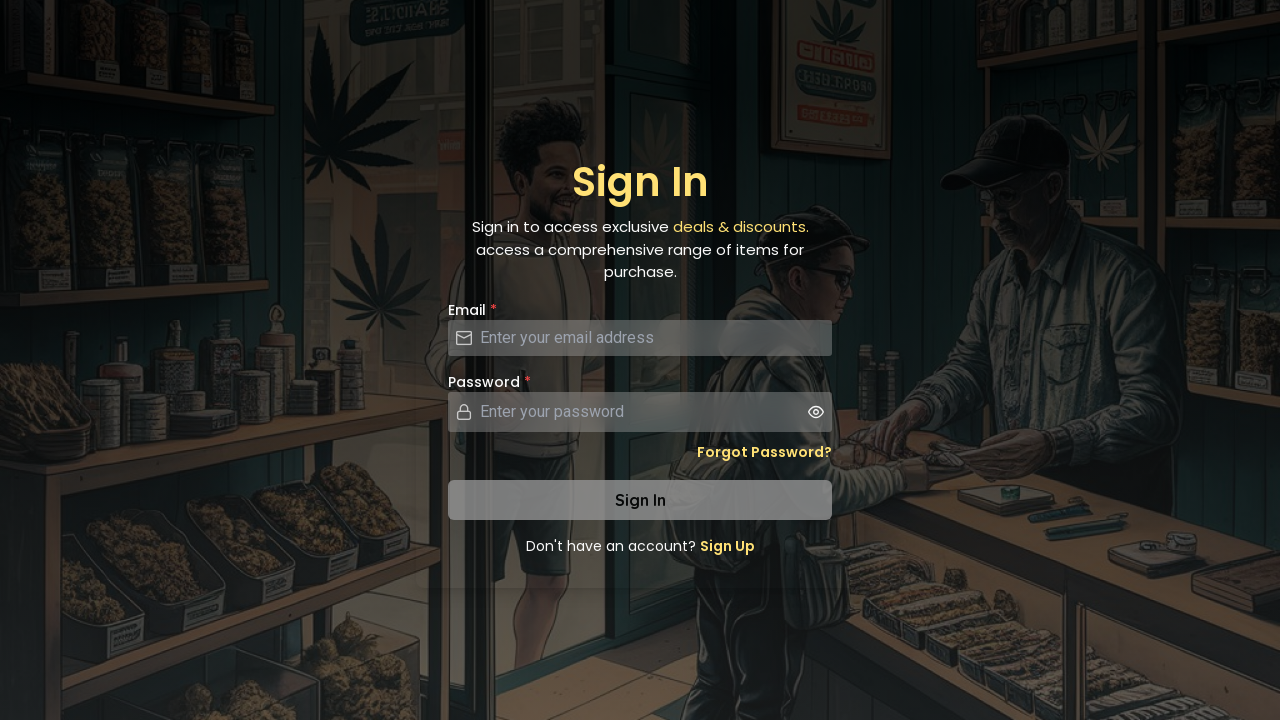

Forgot password link is present and visible on sign in page
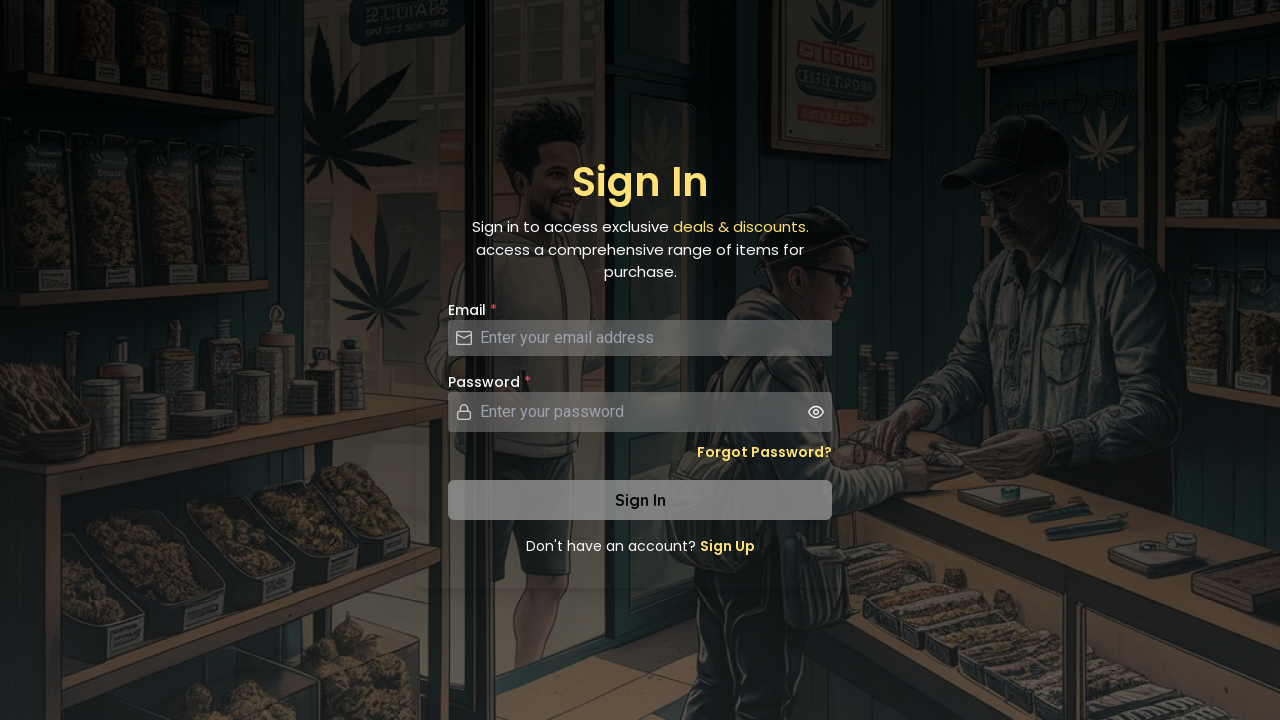

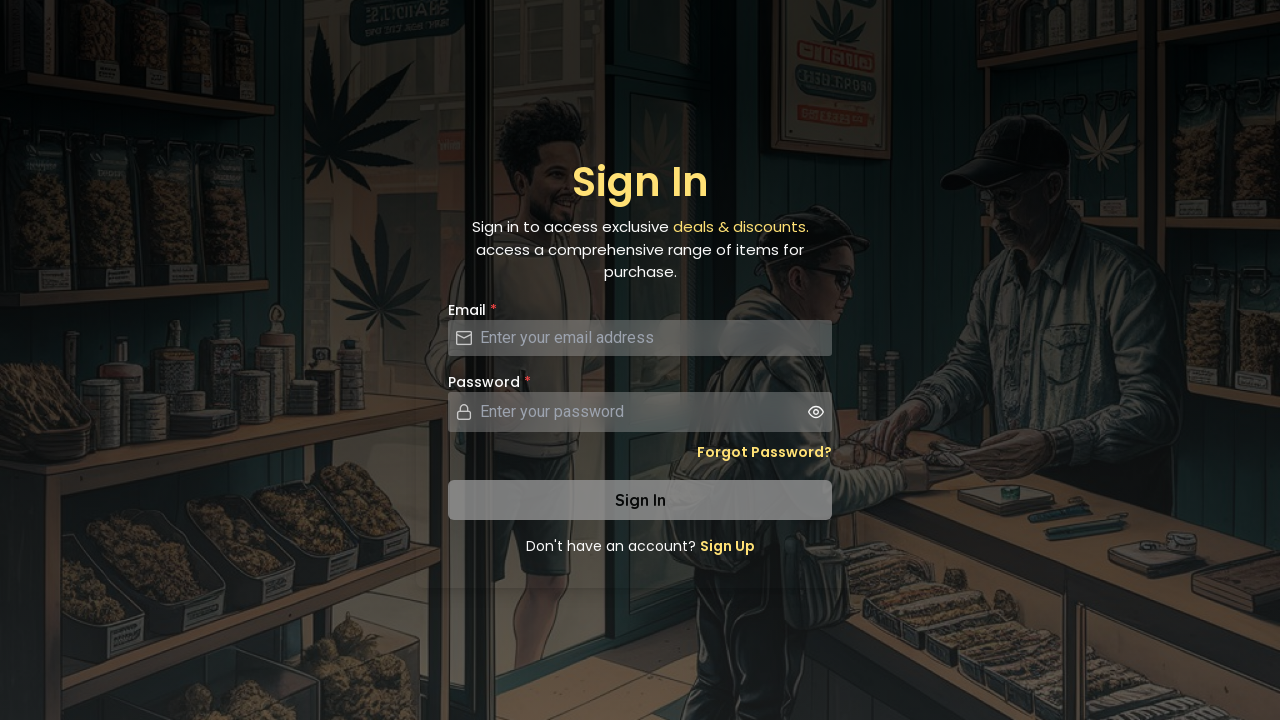